Tests drag and drop functionality by dragging an element and dropping it onto a target element within an iframe

Starting URL: http://jqueryui.com/droppable/

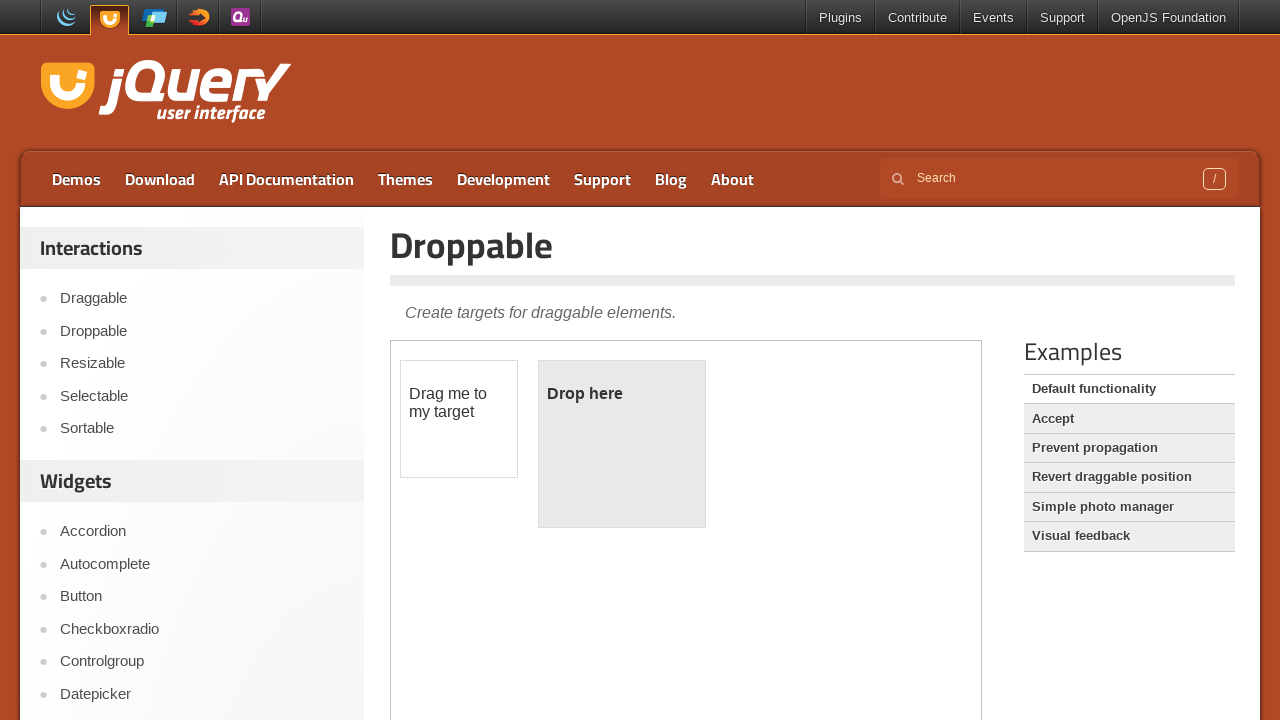

Located the demo iframe
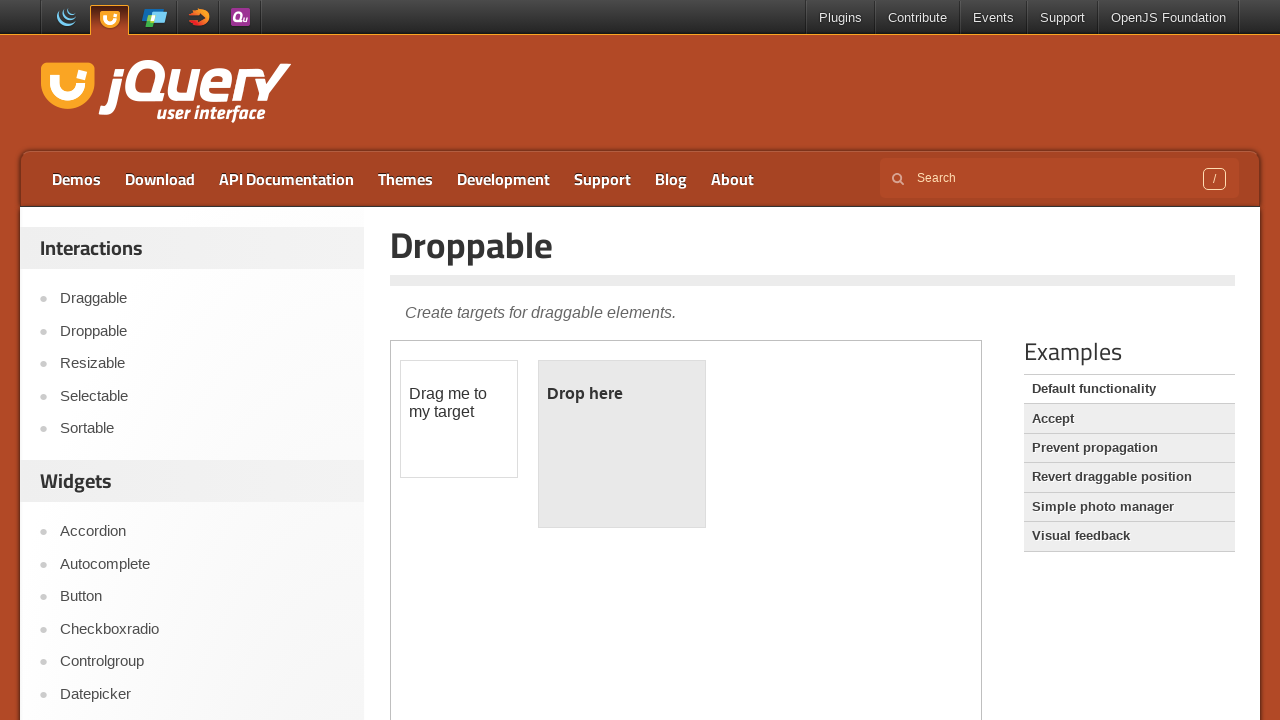

Located the draggable element
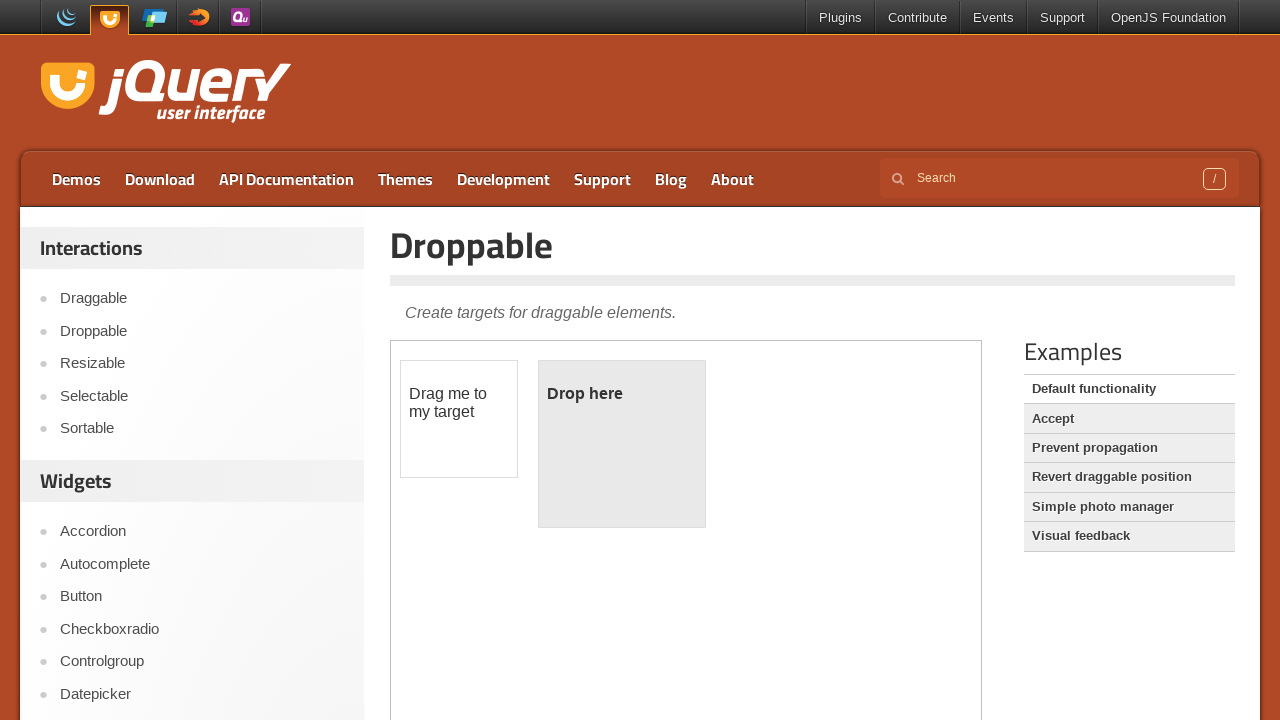

Located the droppable target element
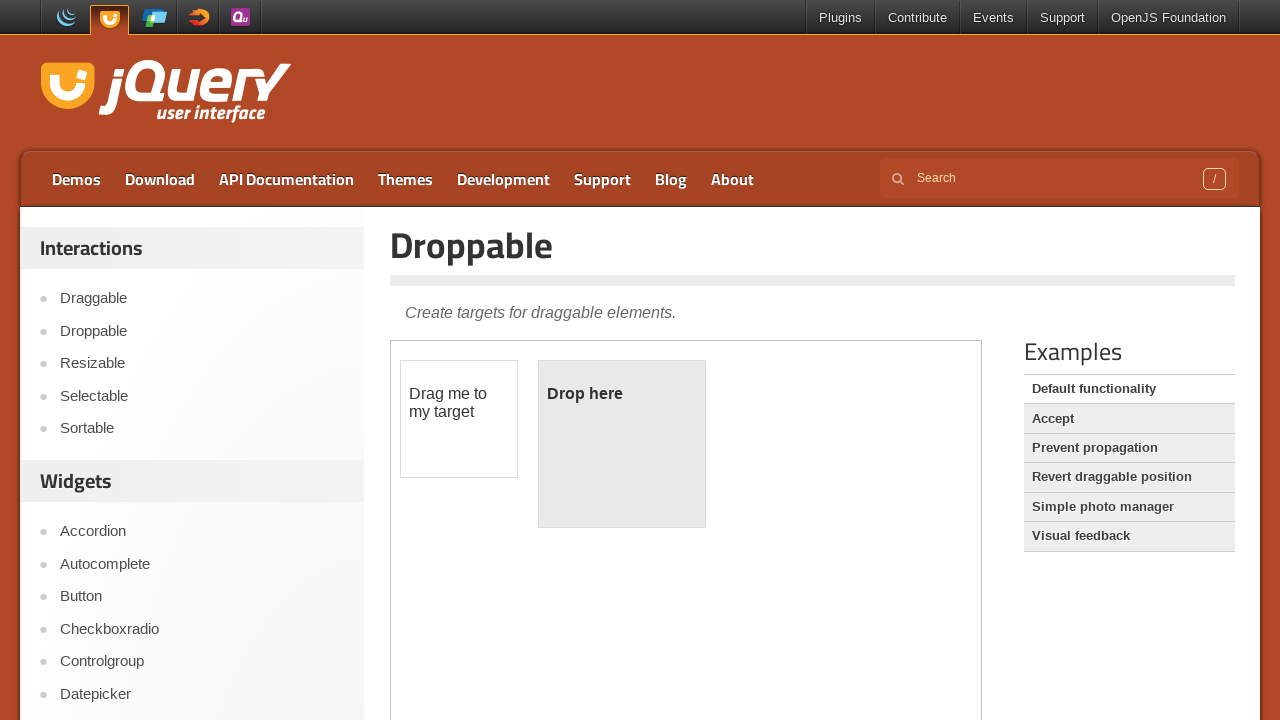

Dragged the draggable element and dropped it onto the droppable target at (622, 444)
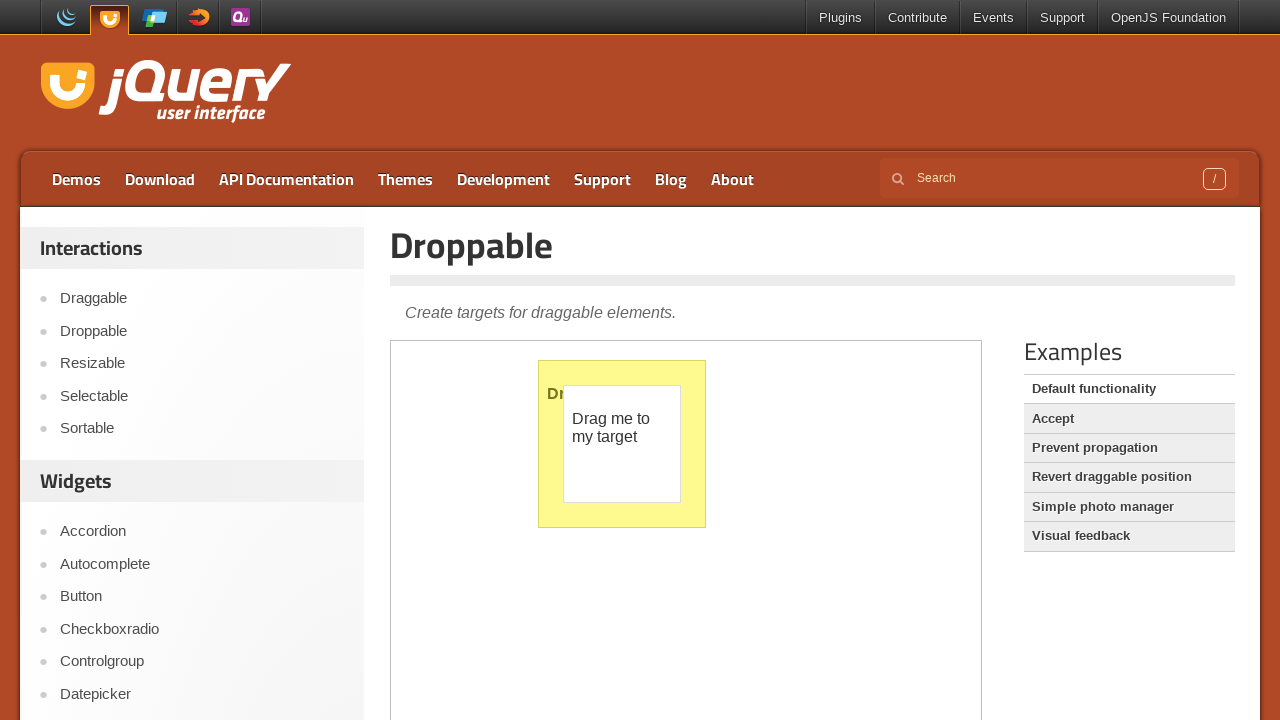

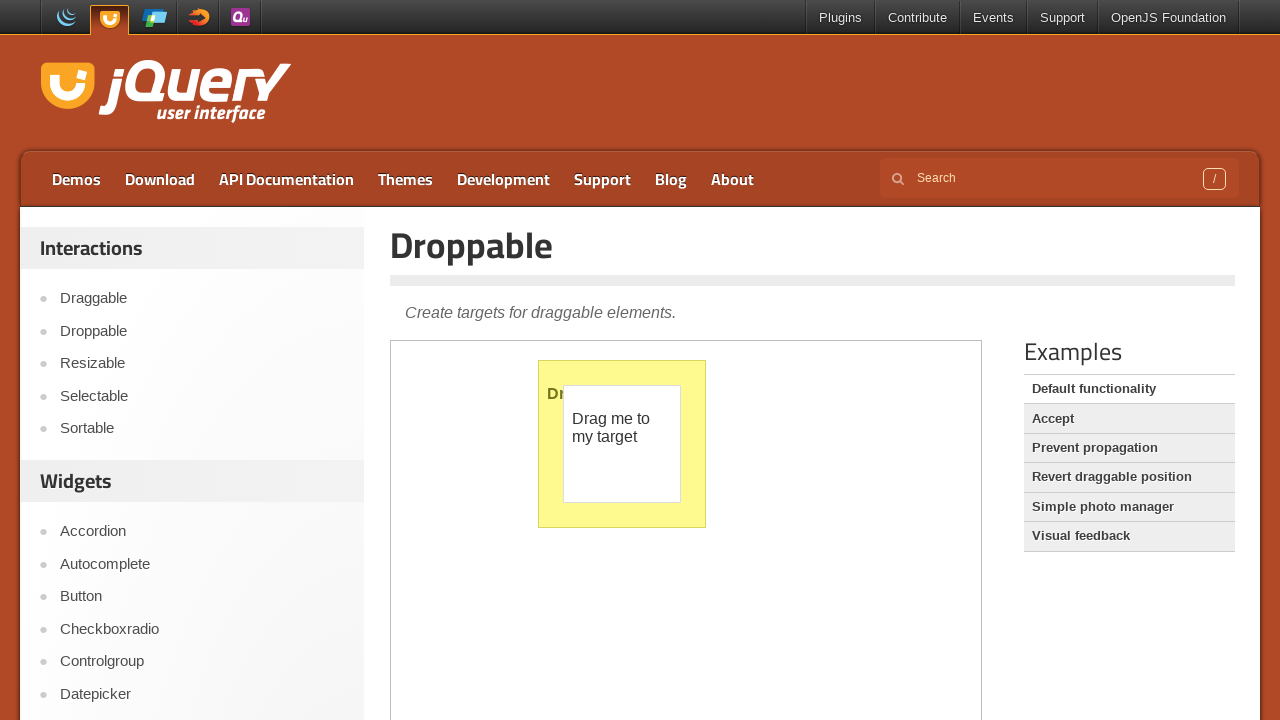